Tests the metatags.io URL preview tool by entering multiple URLs into the input field and waiting for the preview to render for each URL.

Starting URL: https://metatags.io/

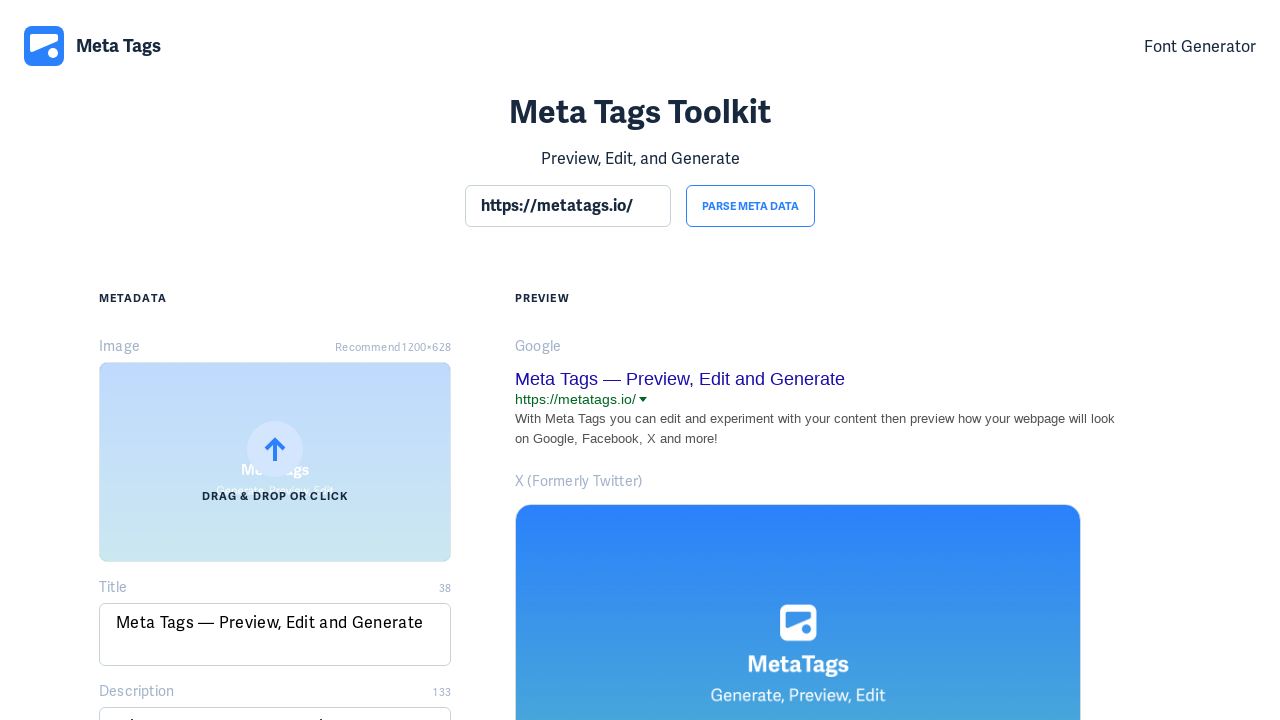

Waited for page to reach networkidle load state
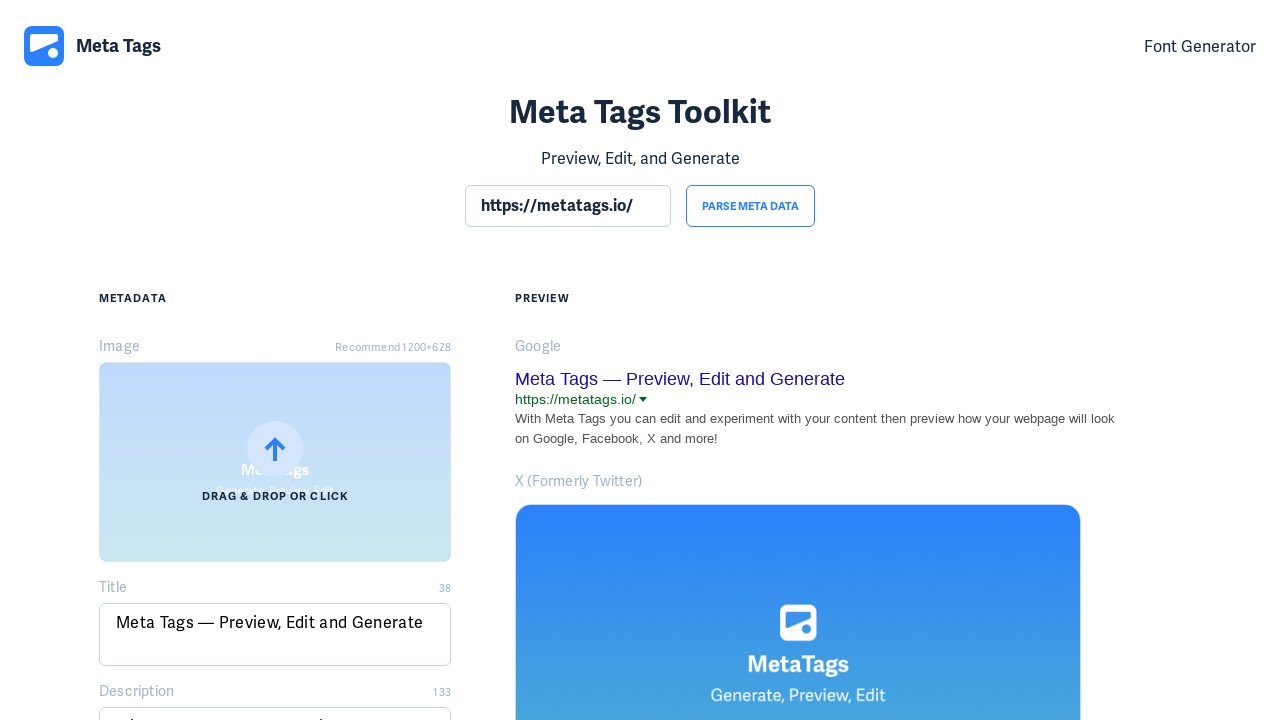

Cleared input field for URL processing on section >> input >> nth=0
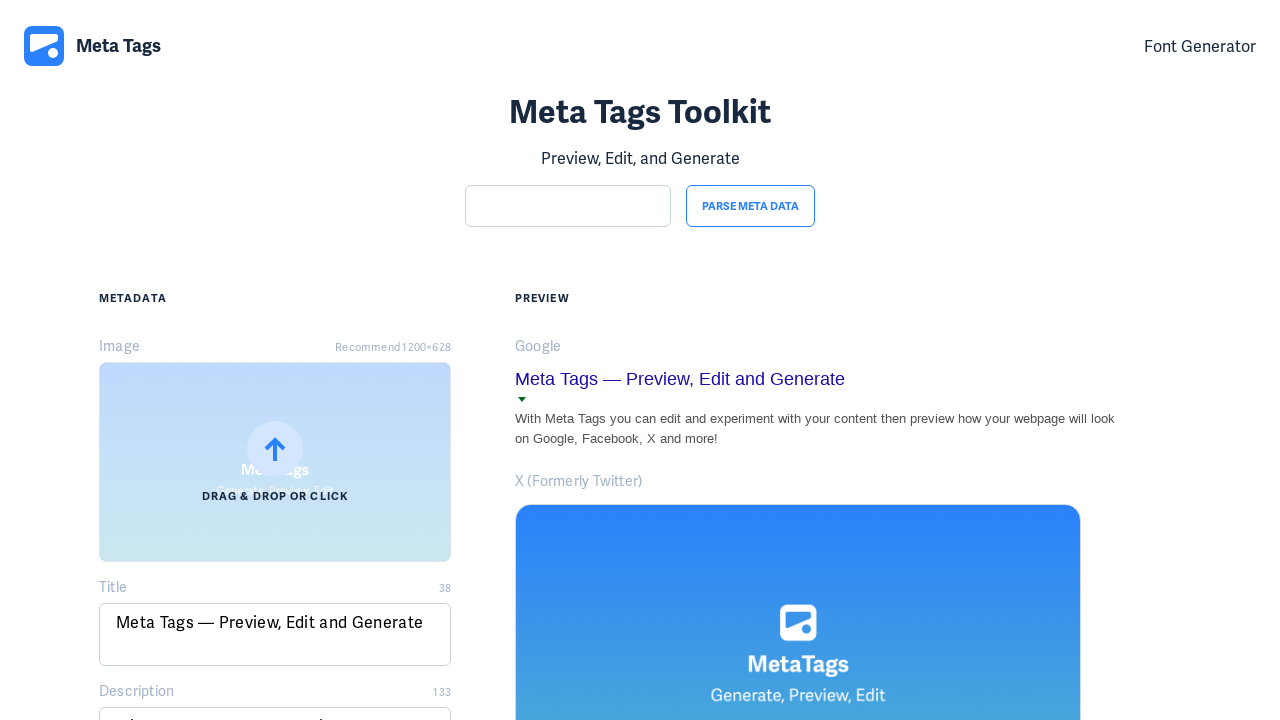

Filled input field with URL: https://www.nytimes.com/2021/11/06/opinion/biden-infrastructure-deal.html on section >> input >> nth=0
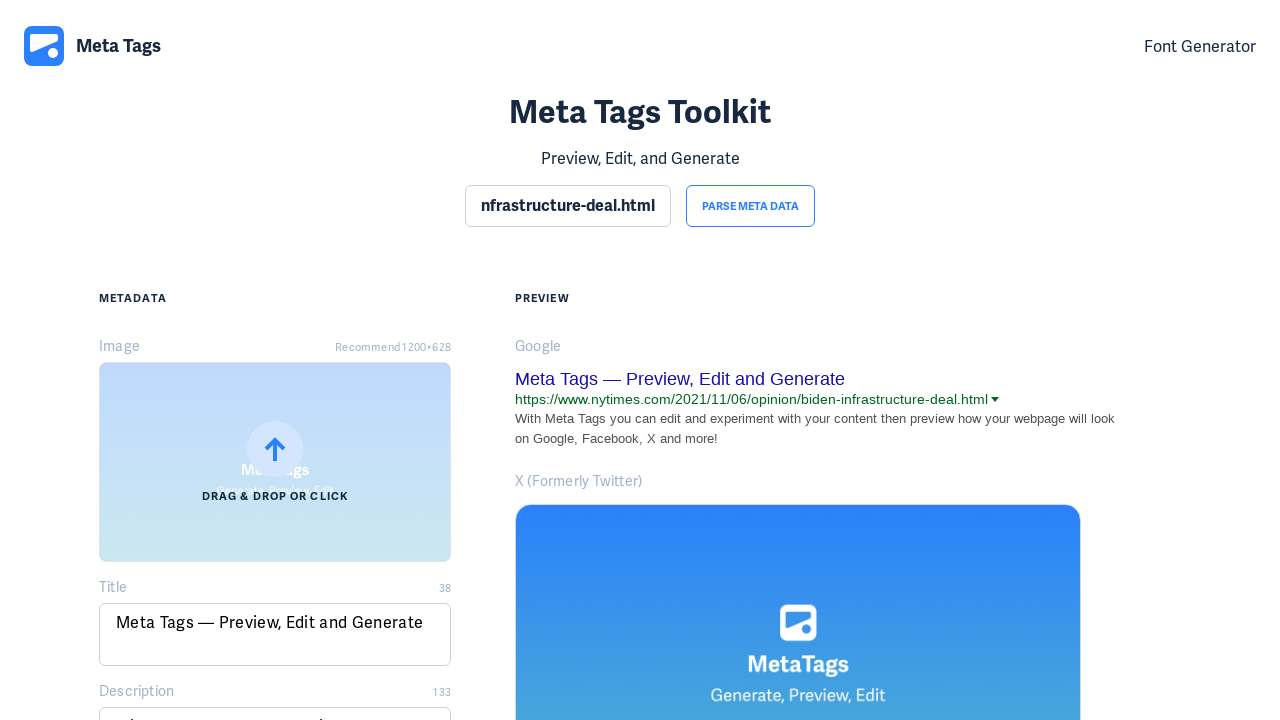

Waited 2 seconds for preview to render for URL: https://www.nytimes.com/2021/11/06/opinion/biden-infrastructure-deal.html
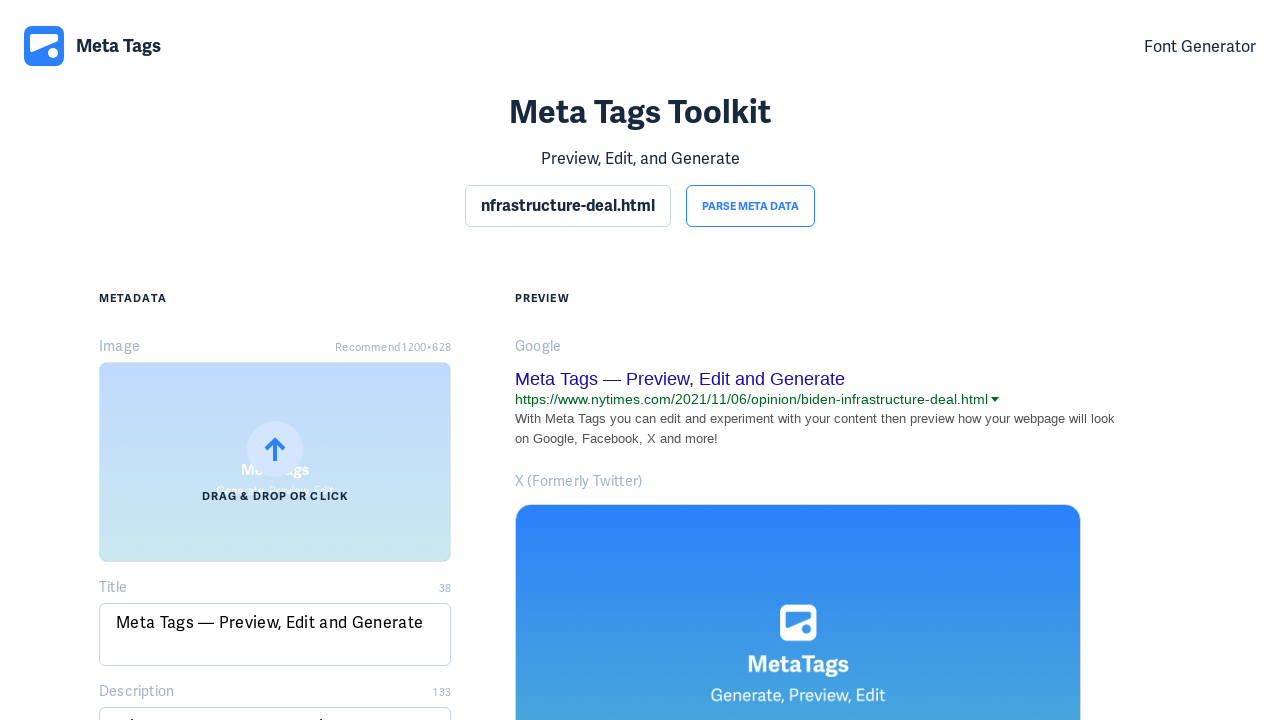

Cleared input field for URL processing on section >> input >> nth=0
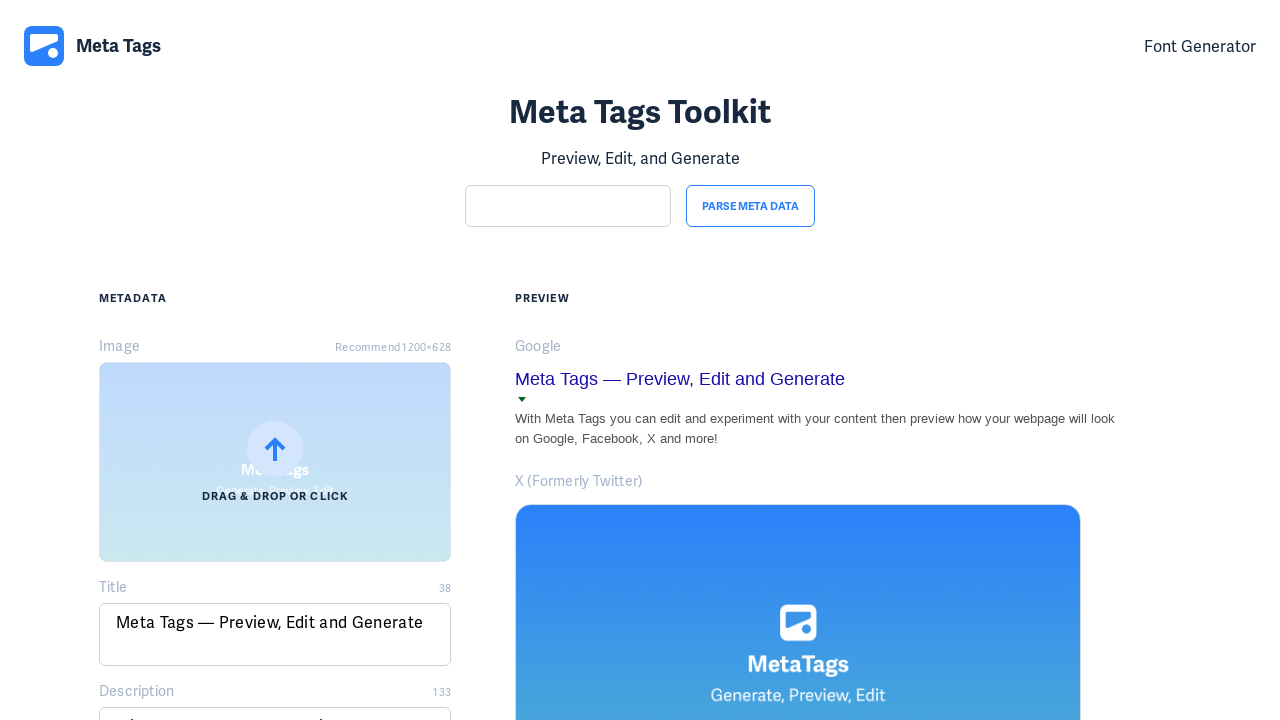

Filled input field with URL: https://www.nytimes.com/2021/11/06/us/politics/infrastructure-black-caucus-vote.html on section >> input >> nth=0
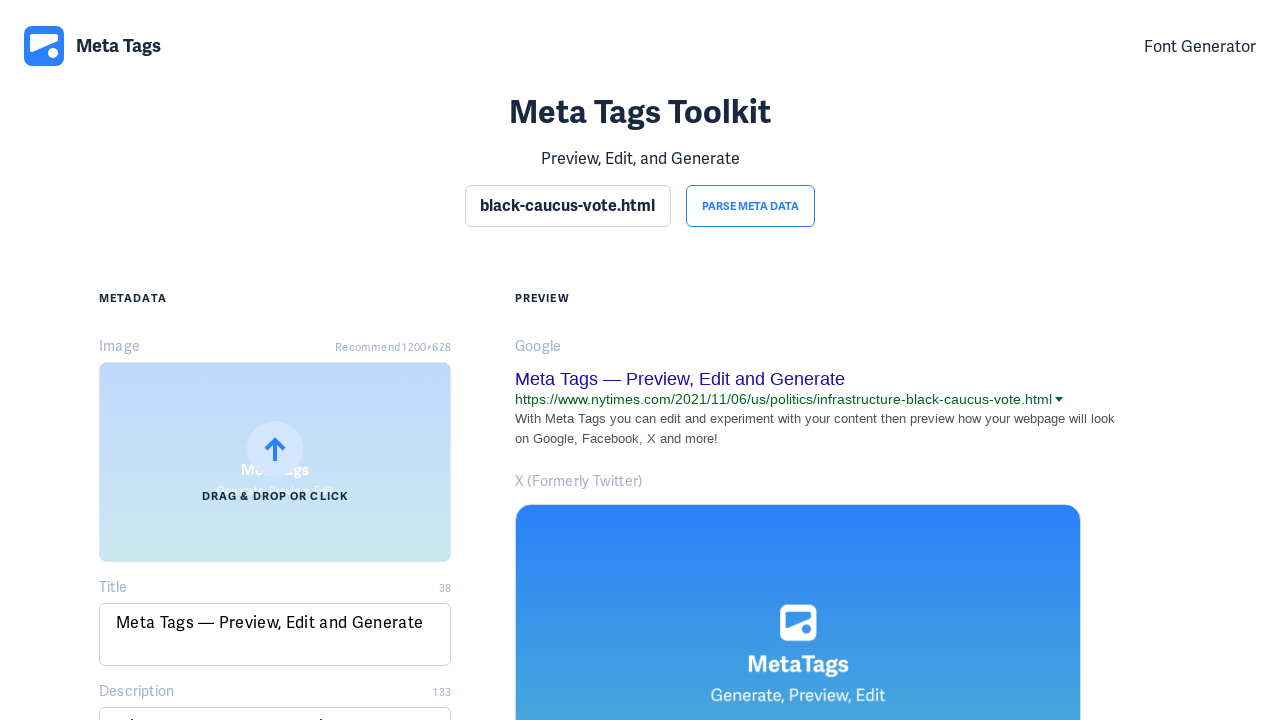

Waited 2 seconds for preview to render for URL: https://www.nytimes.com/2021/11/06/us/politics/infrastructure-black-caucus-vote.html
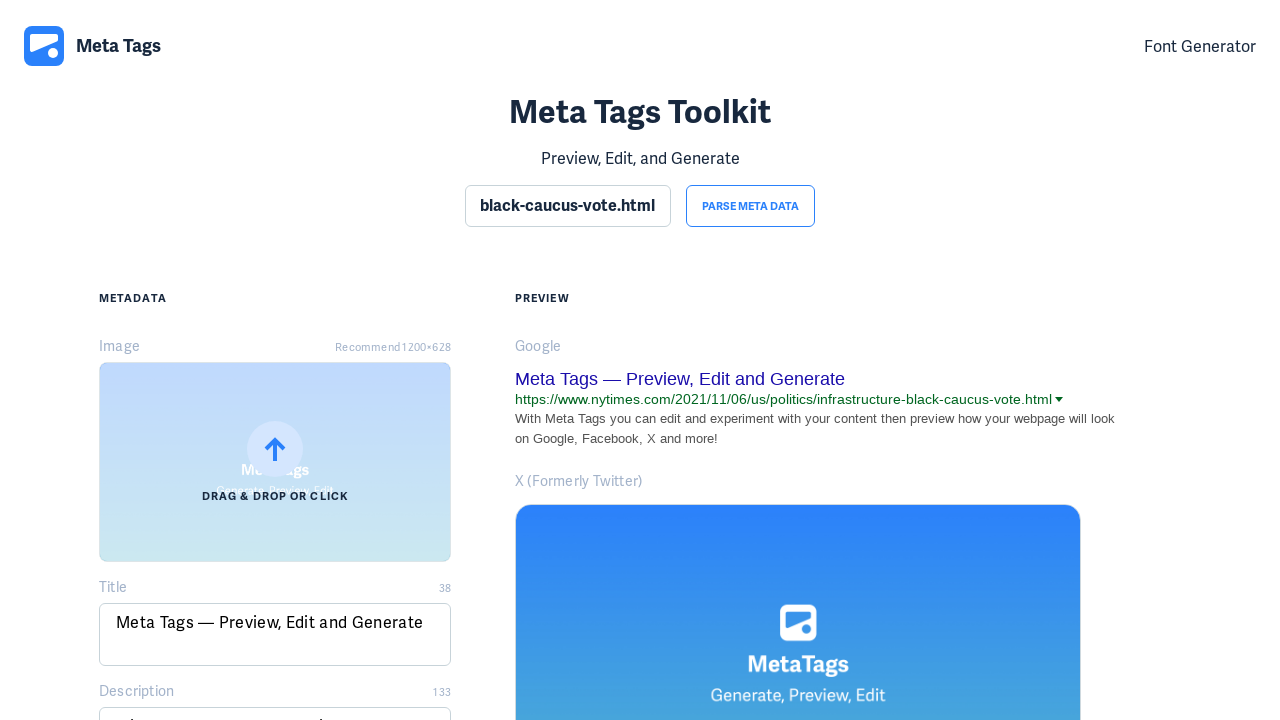

Cleared input field for URL processing on section >> input >> nth=0
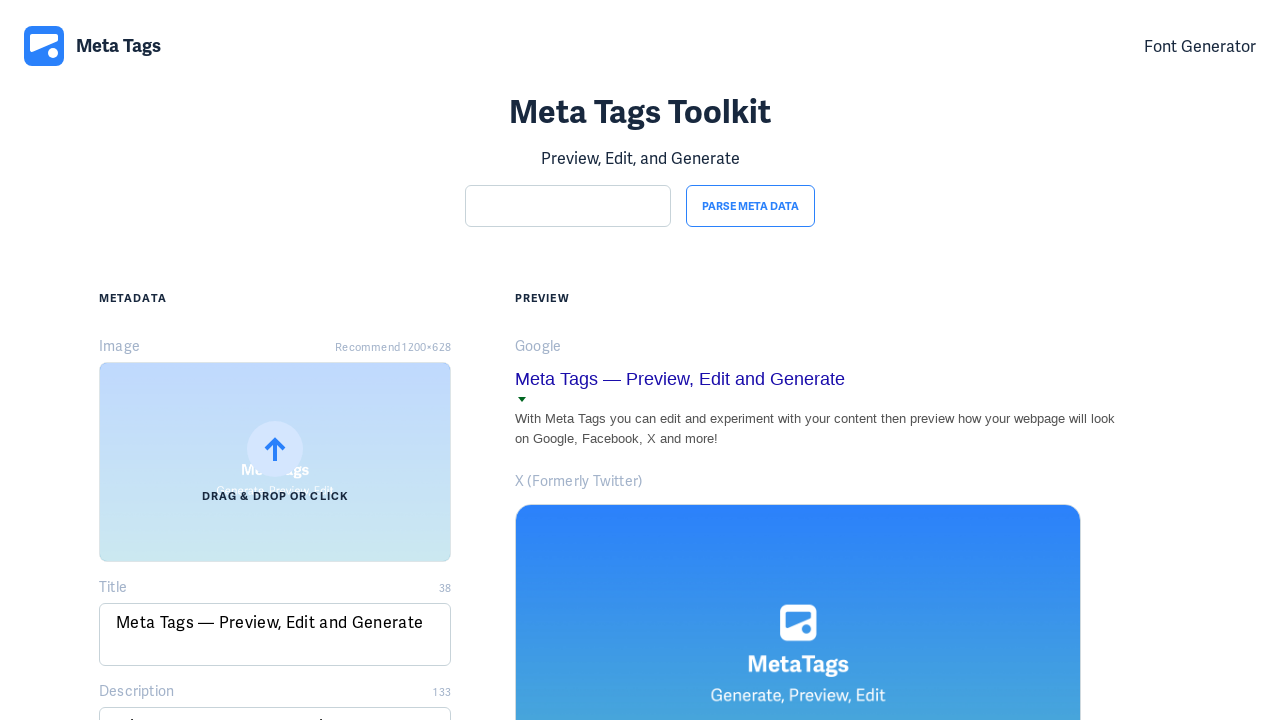

Filled input field with URL: https://www.nytimes.com/2021/11/06/us/dark-sky-parks-us.html on section >> input >> nth=0
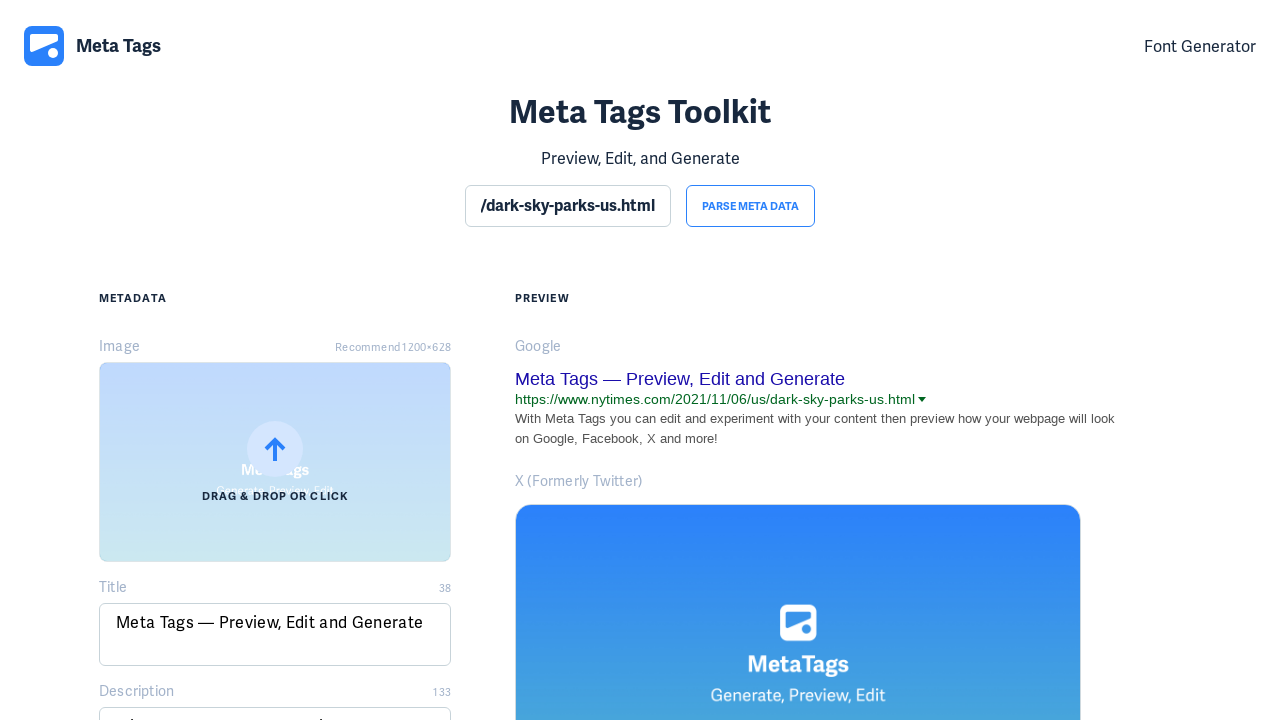

Waited 2 seconds for preview to render for URL: https://www.nytimes.com/2021/11/06/us/dark-sky-parks-us.html
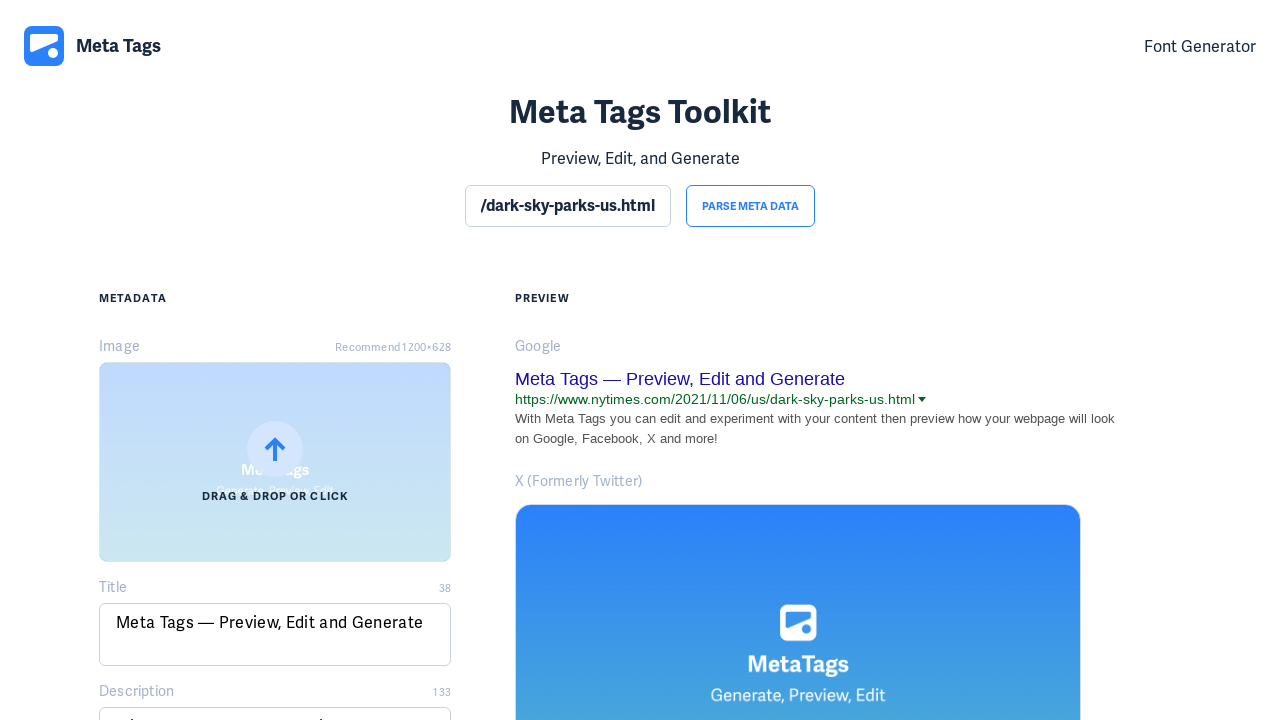

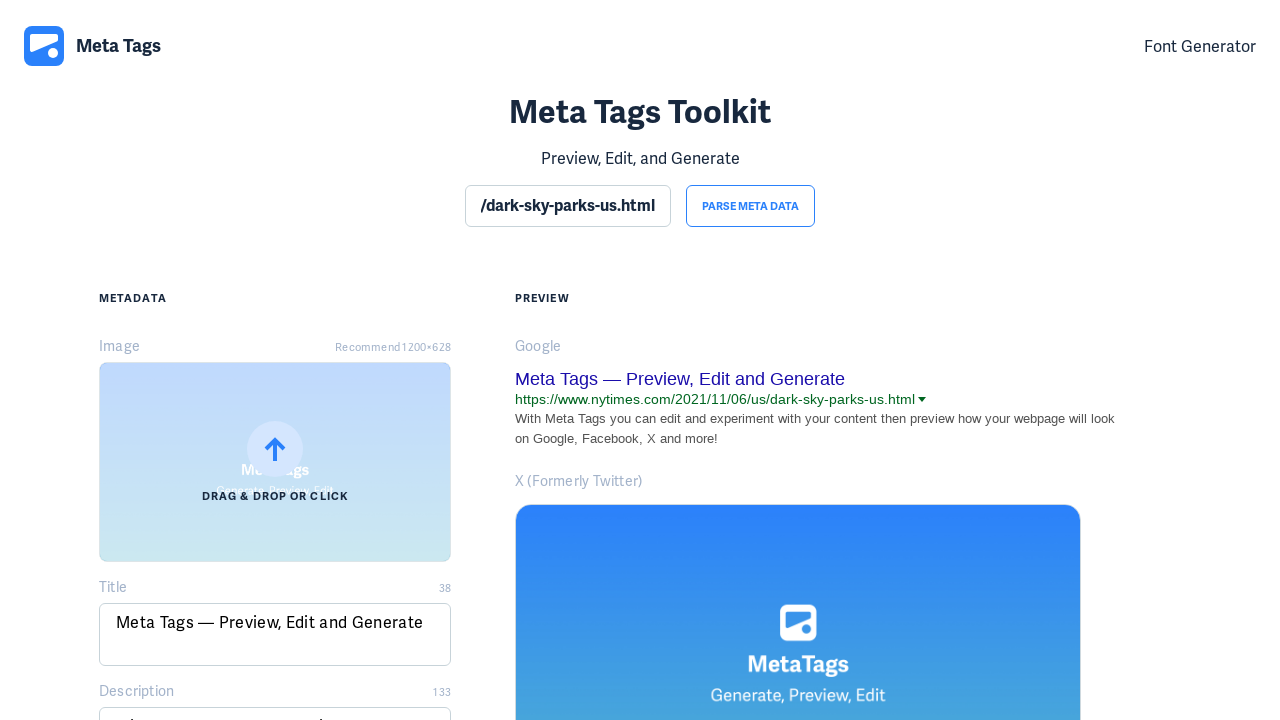